Tests editing a todo item by double-clicking and changing its text

Starting URL: https://demo.playwright.dev/todomvc

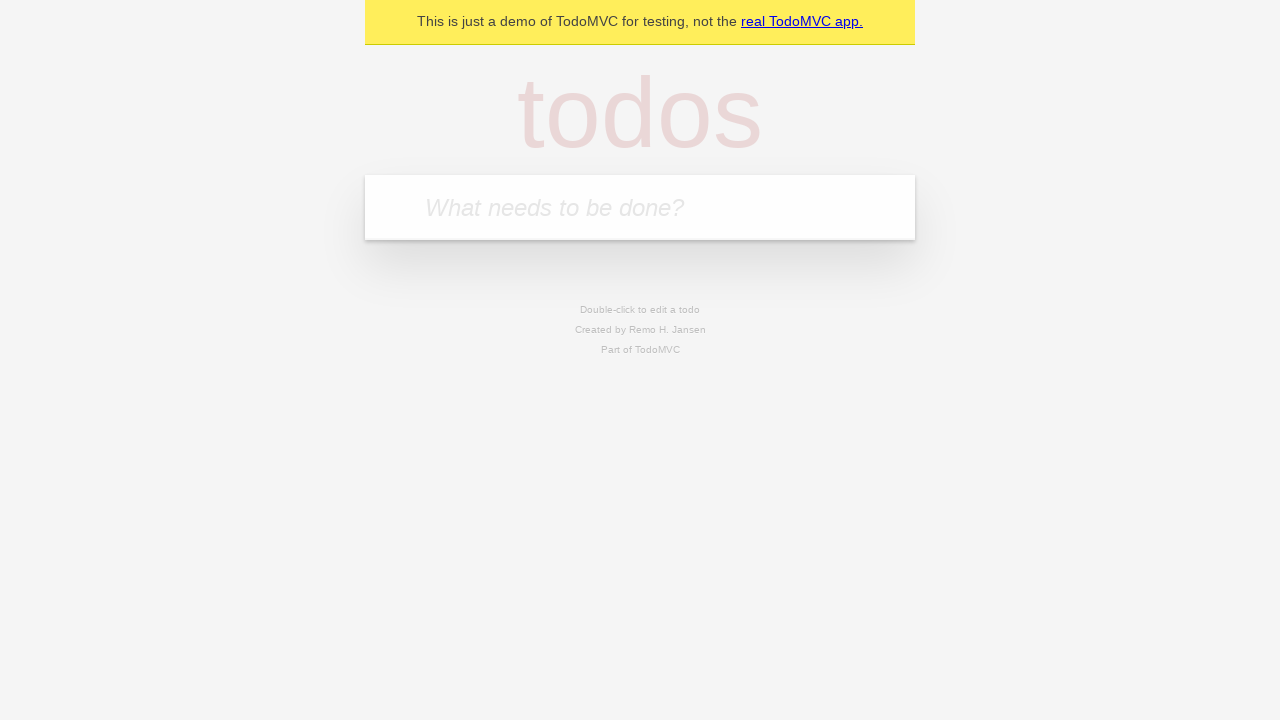

Filled todo input with 'buy some cheese' on internal:attr=[placeholder="What needs to be done?"i]
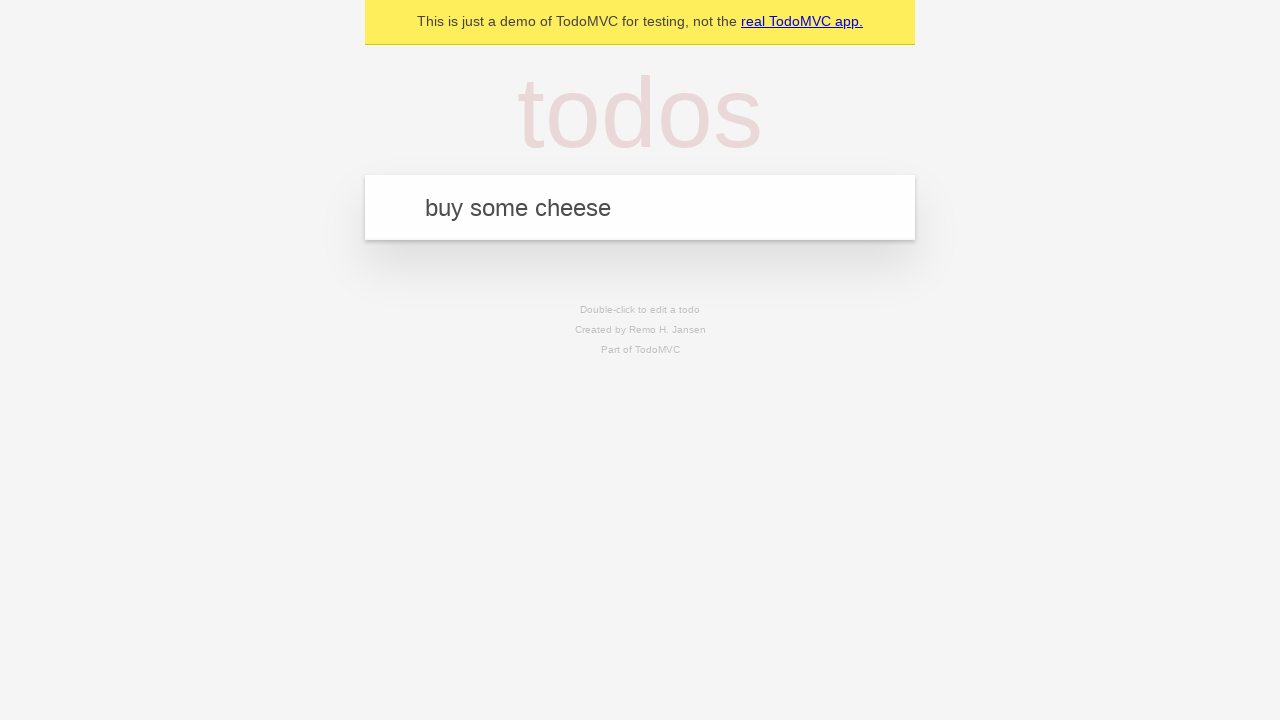

Pressed Enter to add first todo on internal:attr=[placeholder="What needs to be done?"i]
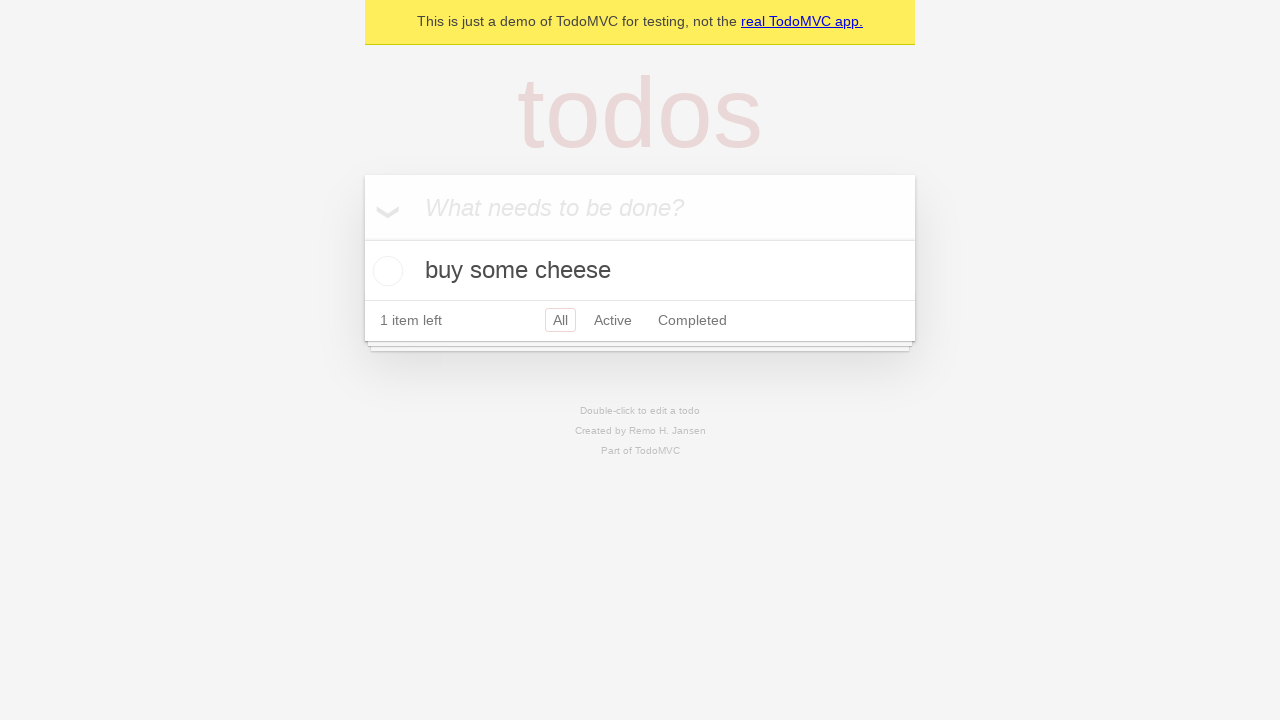

Filled todo input with 'feed the cat' on internal:attr=[placeholder="What needs to be done?"i]
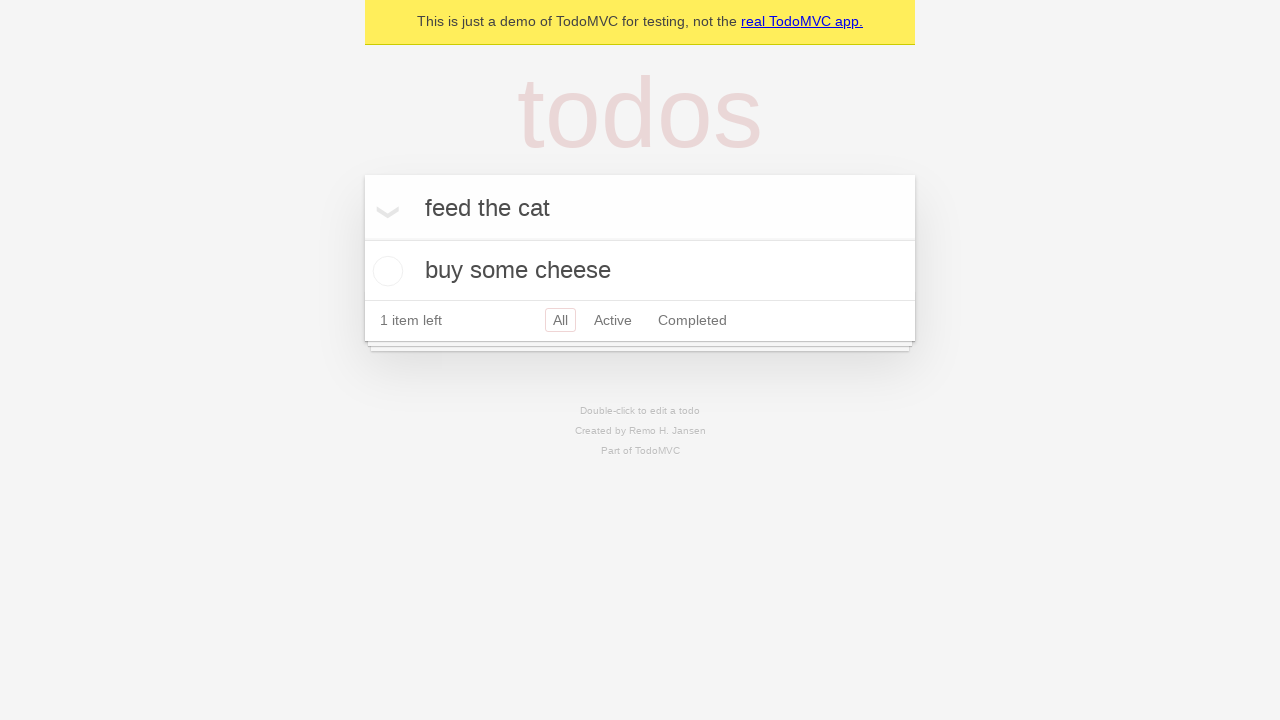

Pressed Enter to add second todo on internal:attr=[placeholder="What needs to be done?"i]
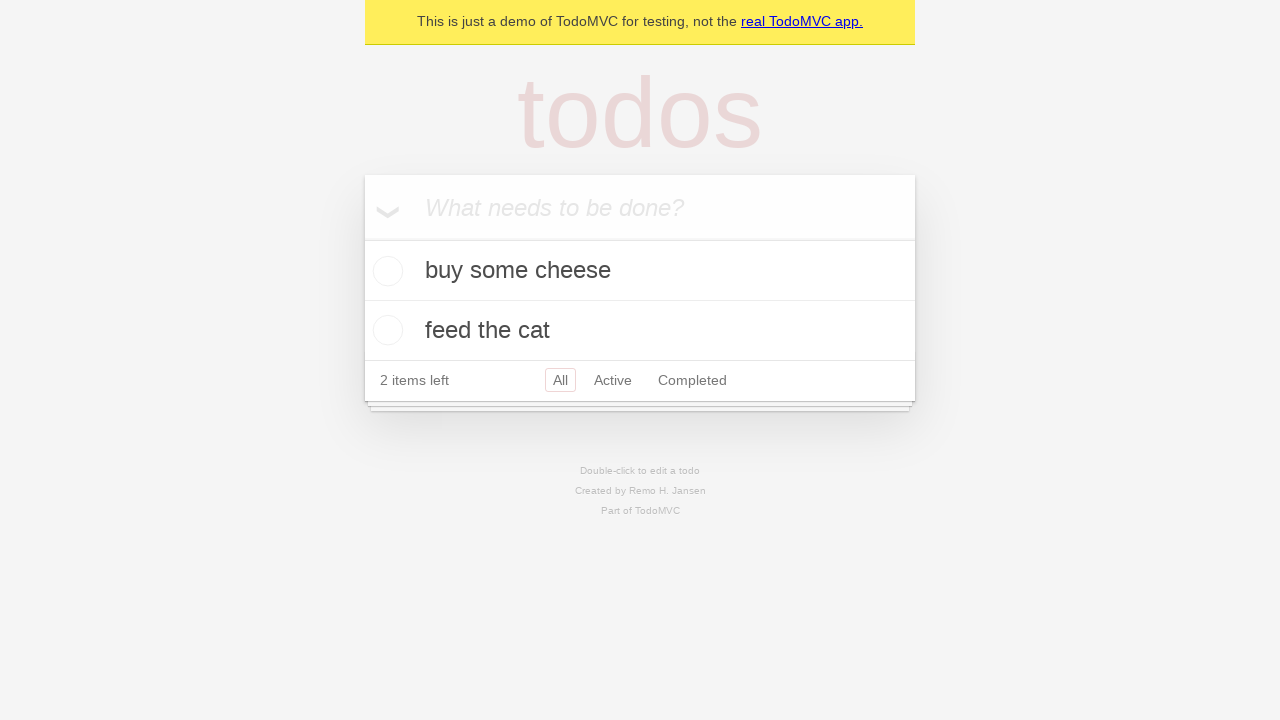

Filled todo input with 'book a doctors appointment' on internal:attr=[placeholder="What needs to be done?"i]
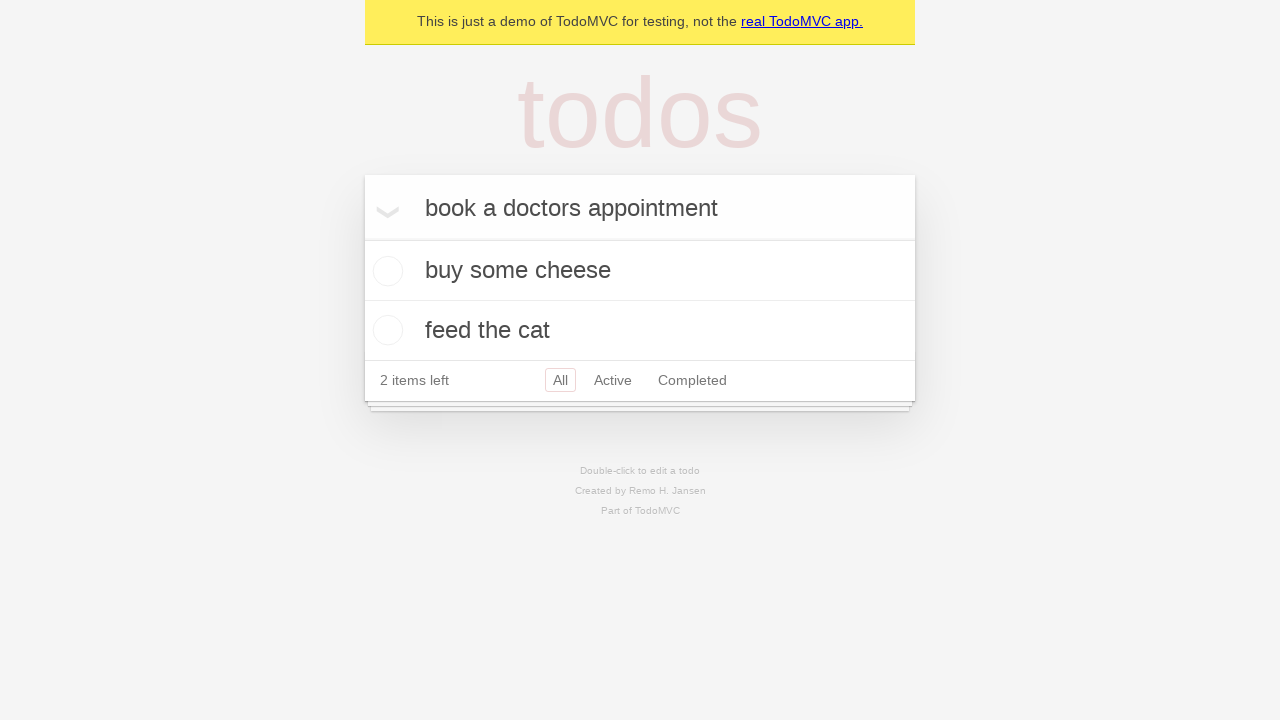

Pressed Enter to add third todo on internal:attr=[placeholder="What needs to be done?"i]
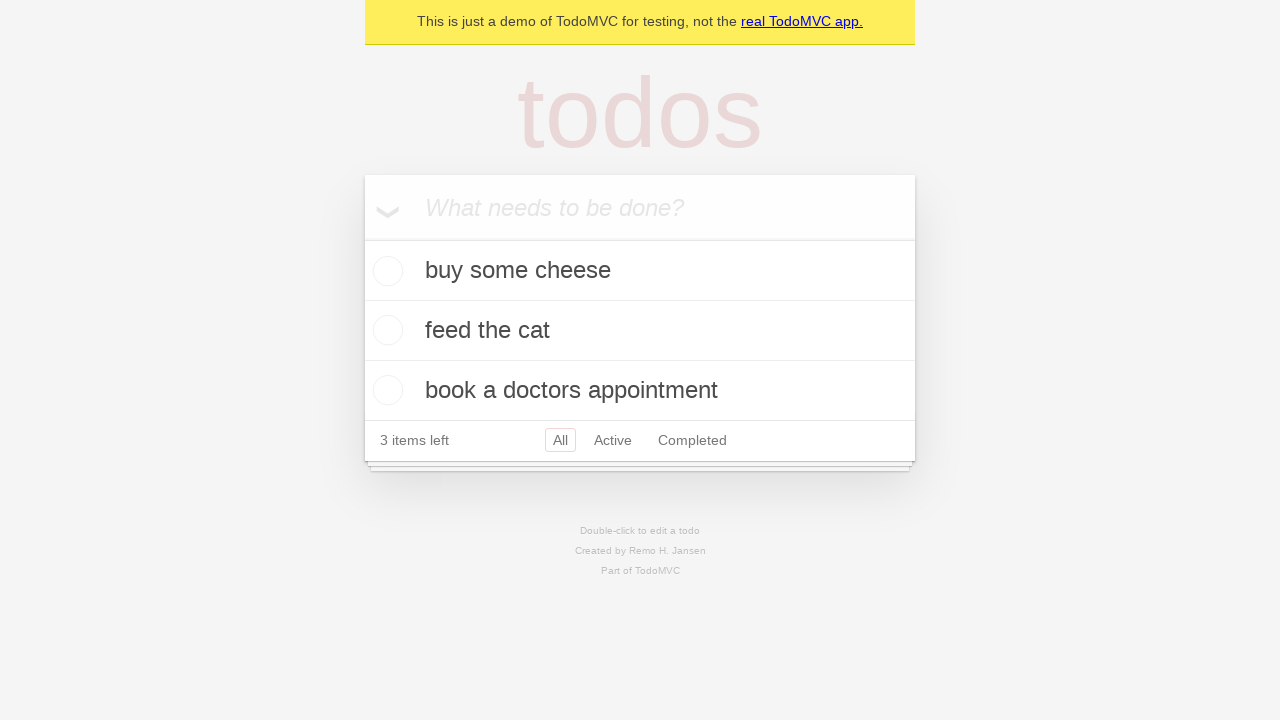

Double-clicked second todo item to enter edit mode at (640, 331) on internal:testid=[data-testid="todo-item"s] >> nth=1
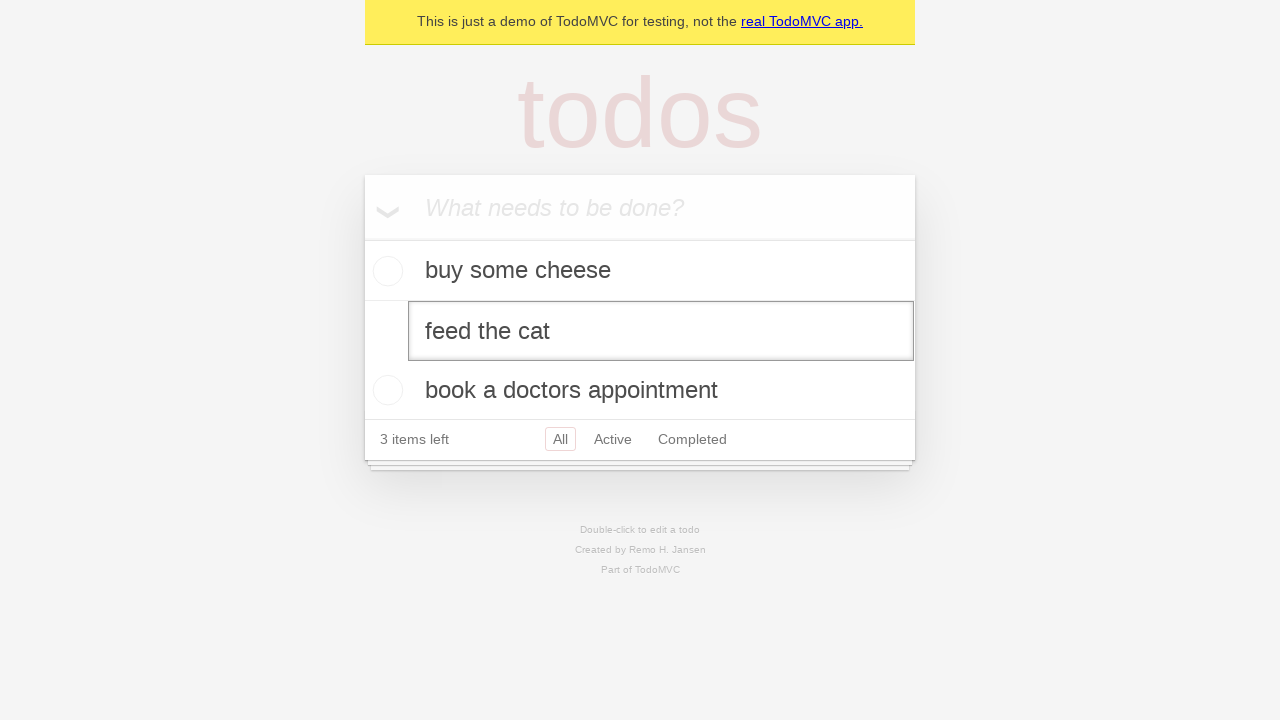

Changed todo text to 'buy some sausages' on internal:testid=[data-testid="todo-item"s] >> nth=1 >> internal:role=textbox[nam
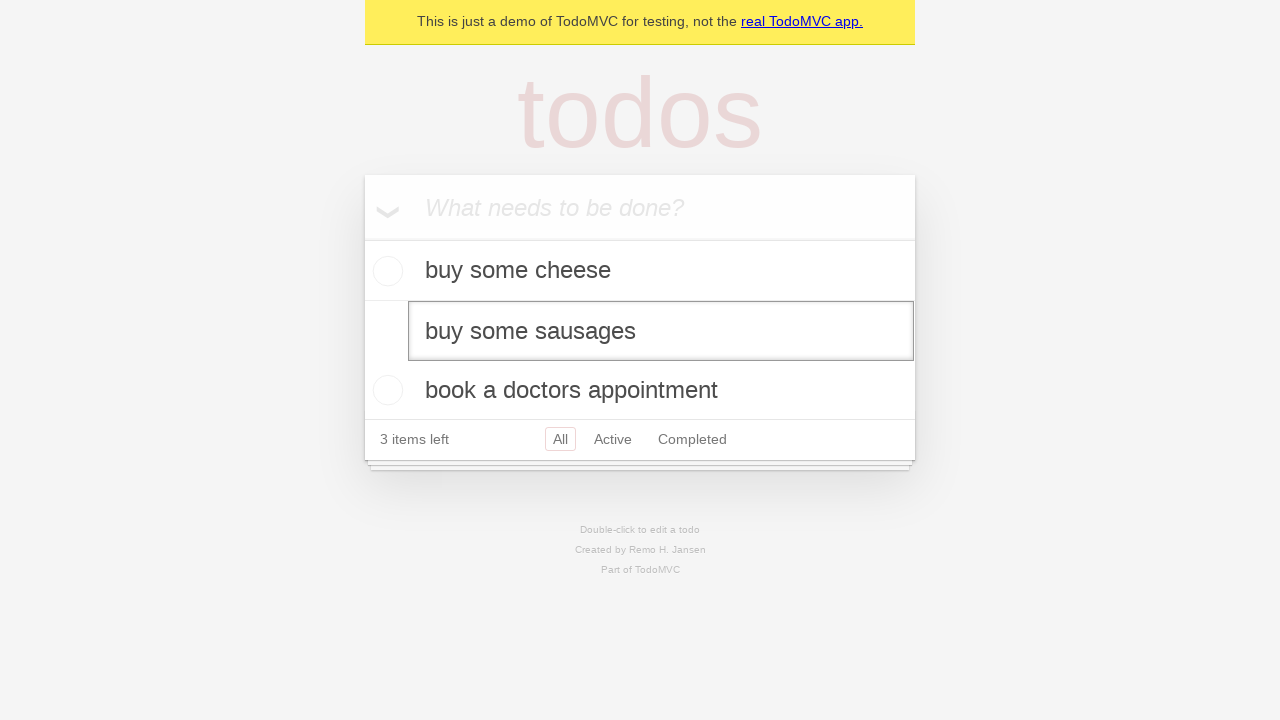

Pressed Enter to confirm todo edit on internal:testid=[data-testid="todo-item"s] >> nth=1 >> internal:role=textbox[nam
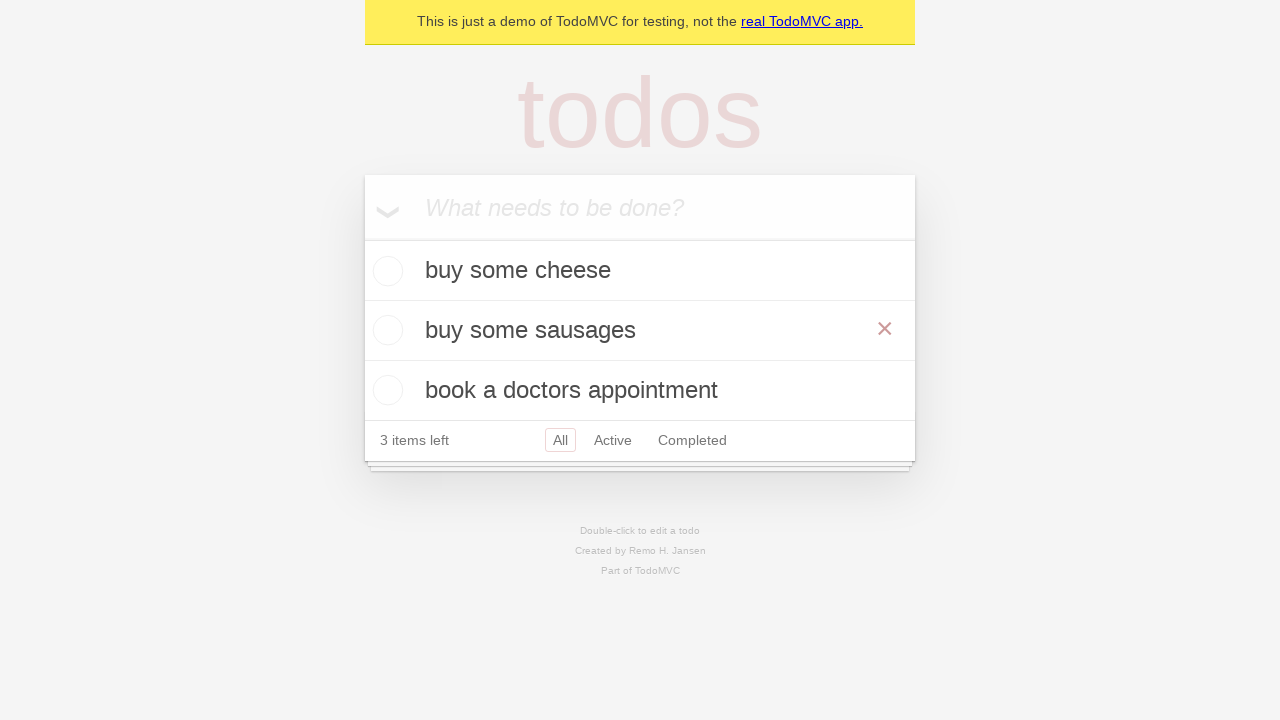

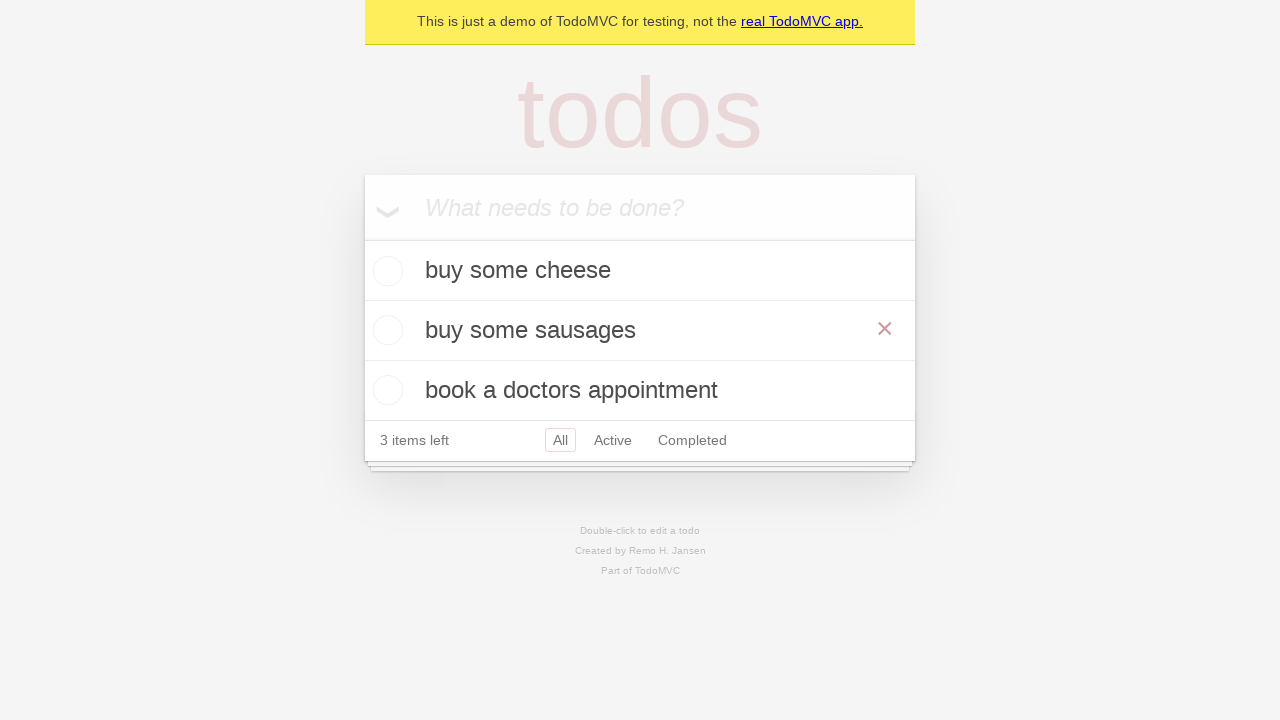